Tests navigation to the Discover Our Services section by clicking the link and verifying the section is in viewport

Starting URL: https://www.crocoder.dev

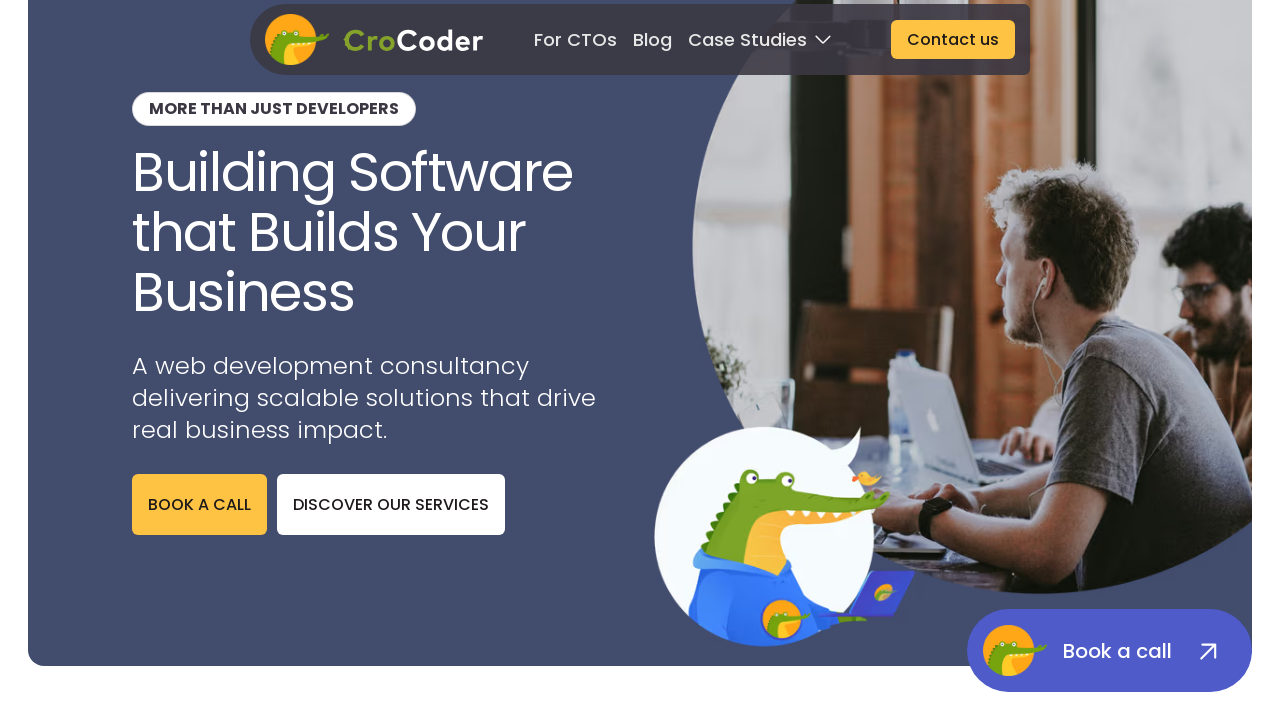

Clicked on 'DISCOVER OUR SERVICES' link at (391, 504) on internal:role=link[name="DISCOVER OUR SERVICES"s]
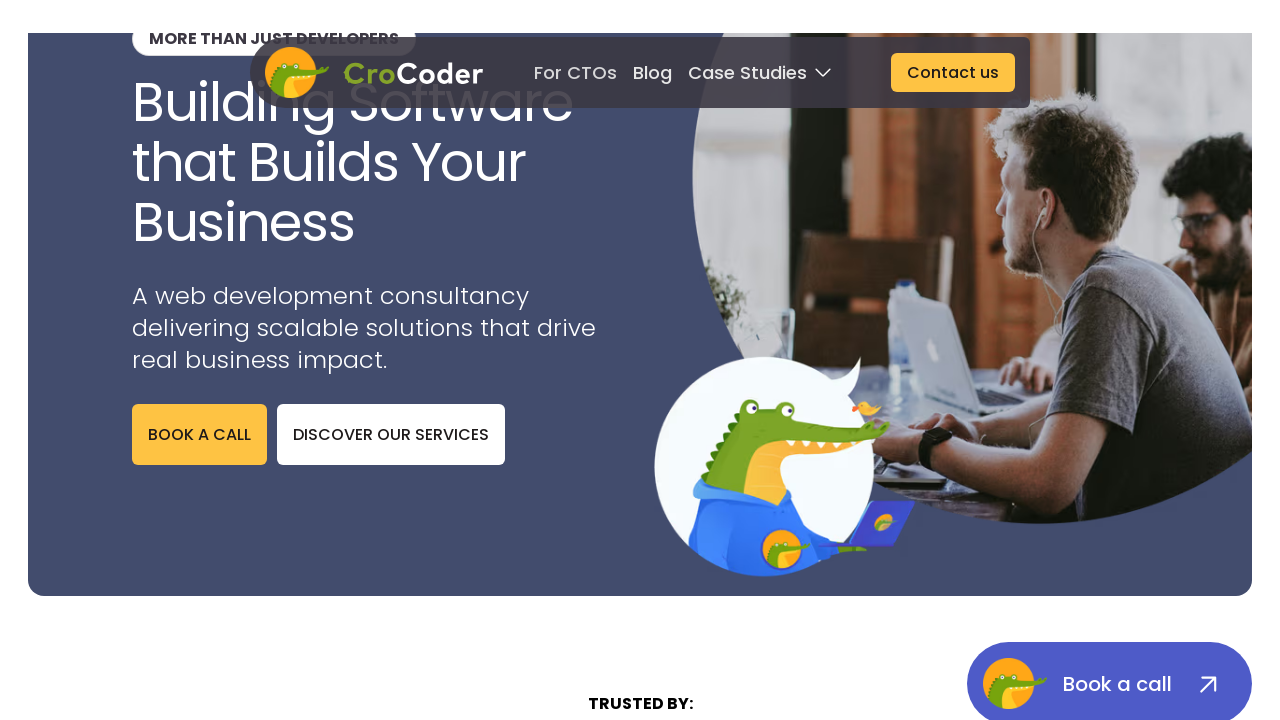

Discover Our Services section loaded and is in viewport
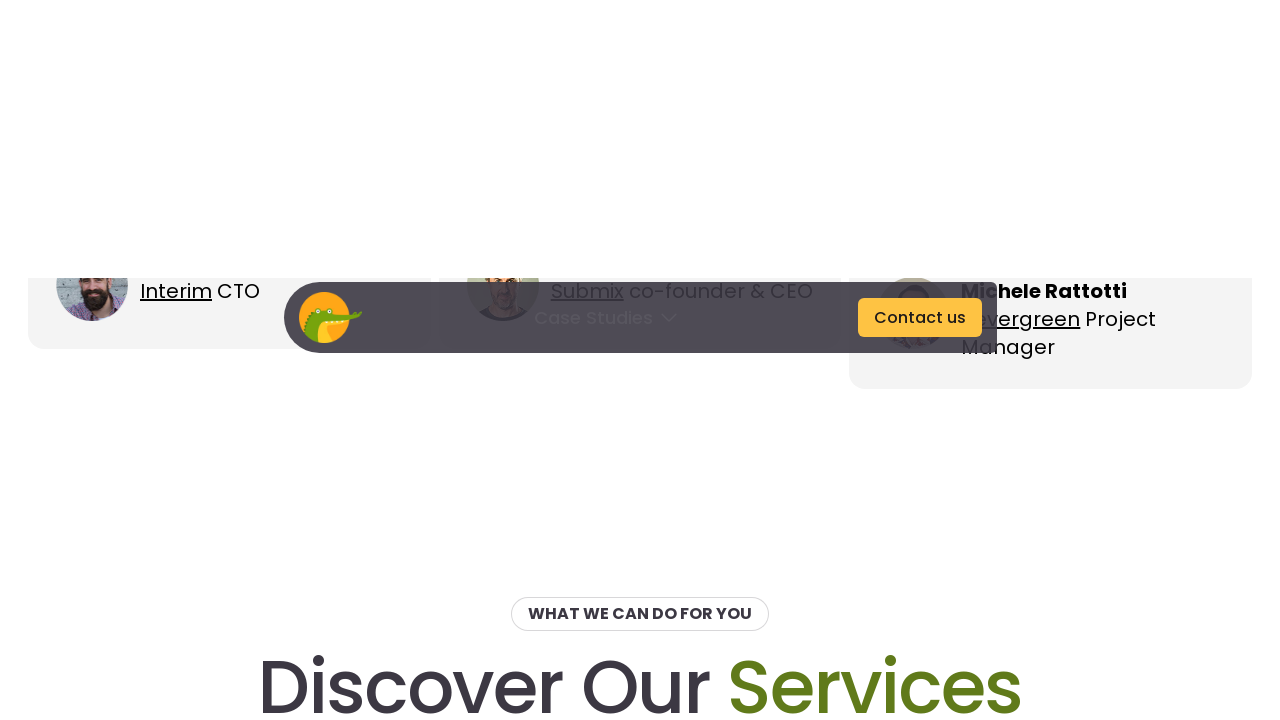

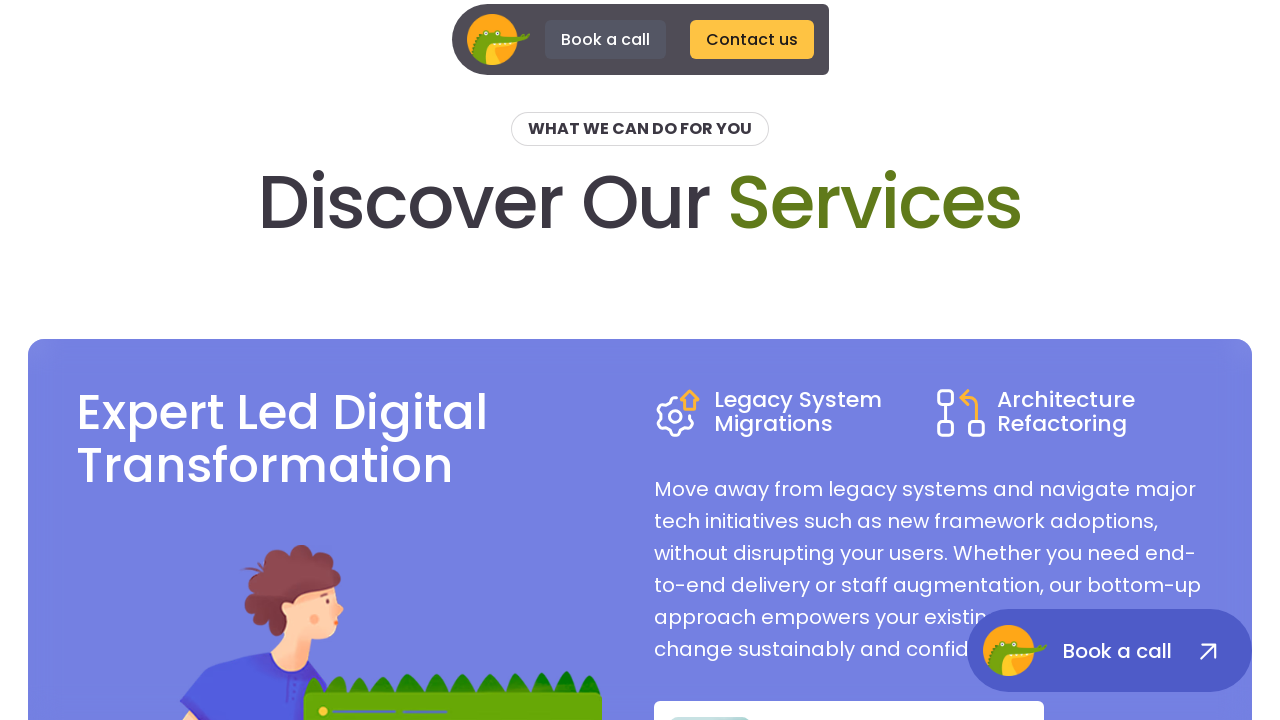